Tests search functionality with non-existent author name to verify error message

Starting URL: https://www.sharelane.com/cgi-bin/main.py

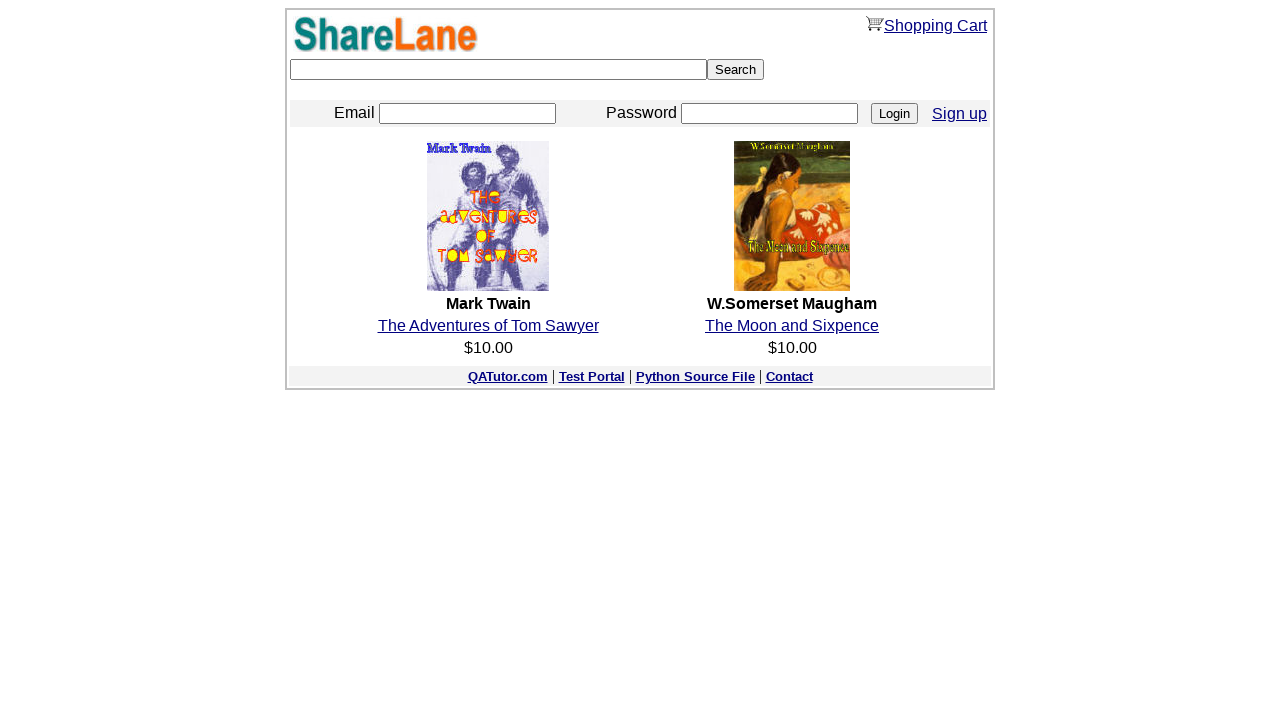

Filled search field with non-existent author name 'Tolstoy' on [type=text]
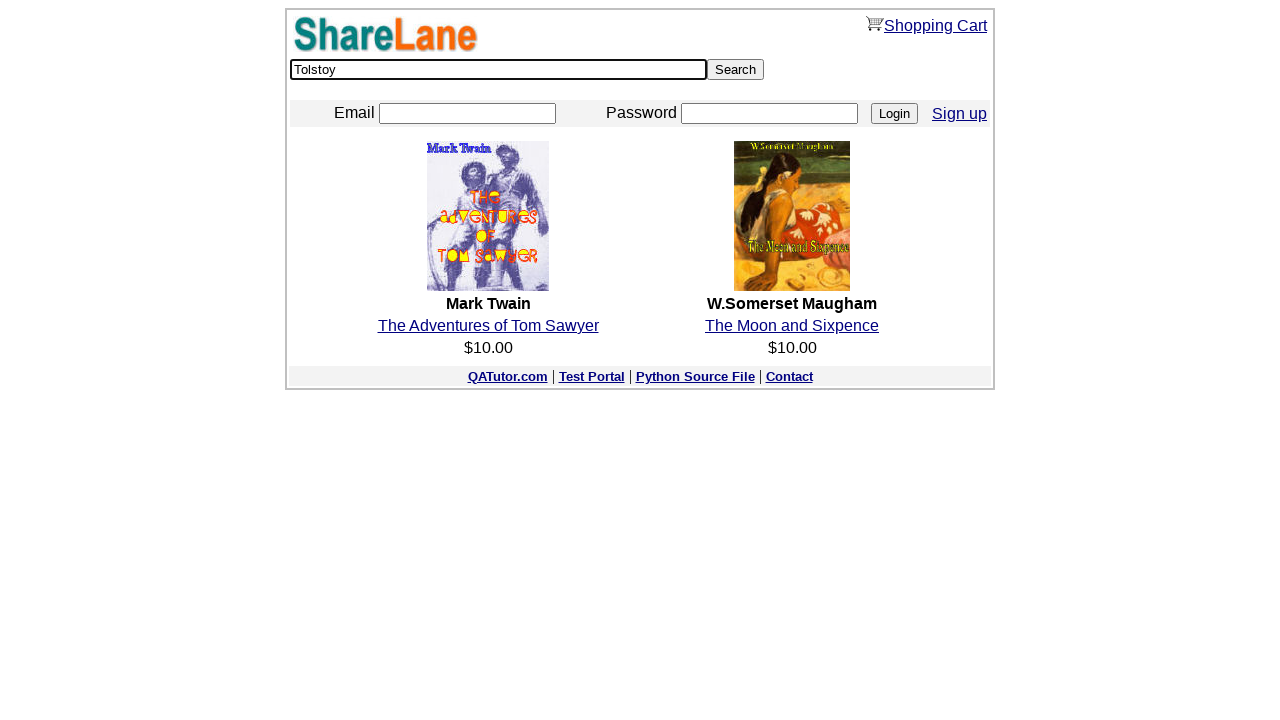

Clicked Search button to search for the author at (736, 70) on [value=Search]
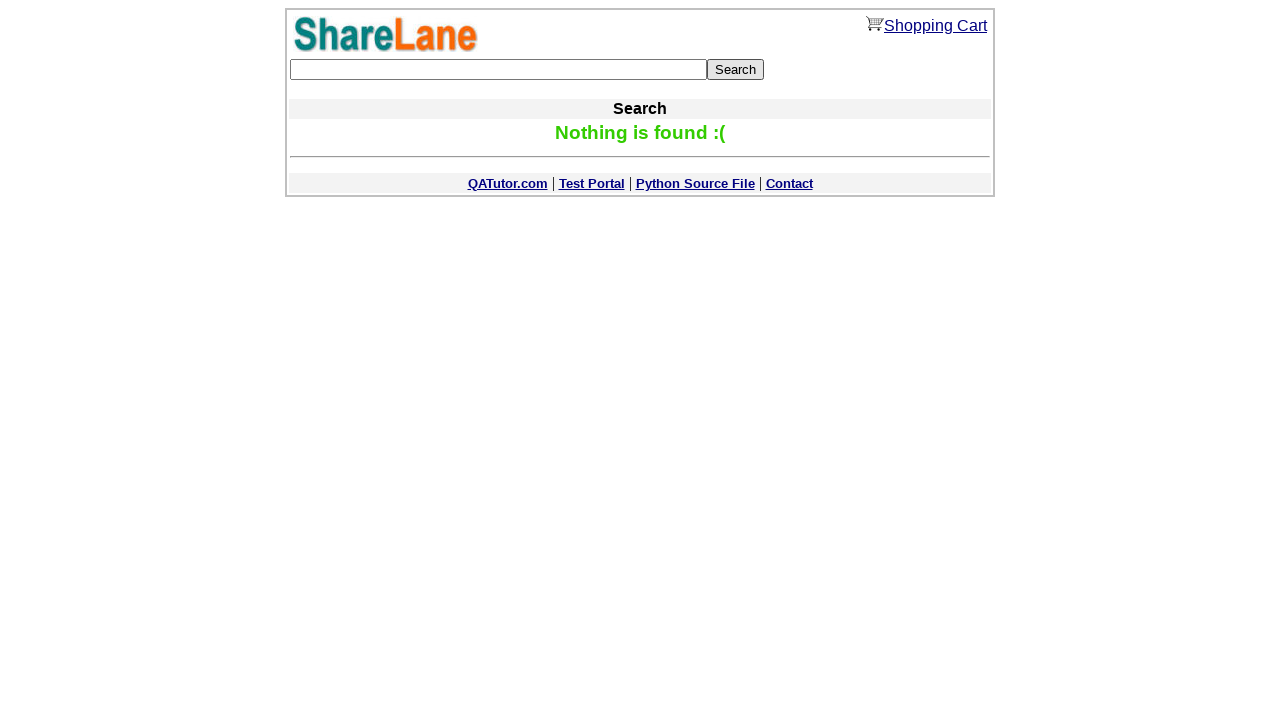

Error message appeared confirming non-existent author search result
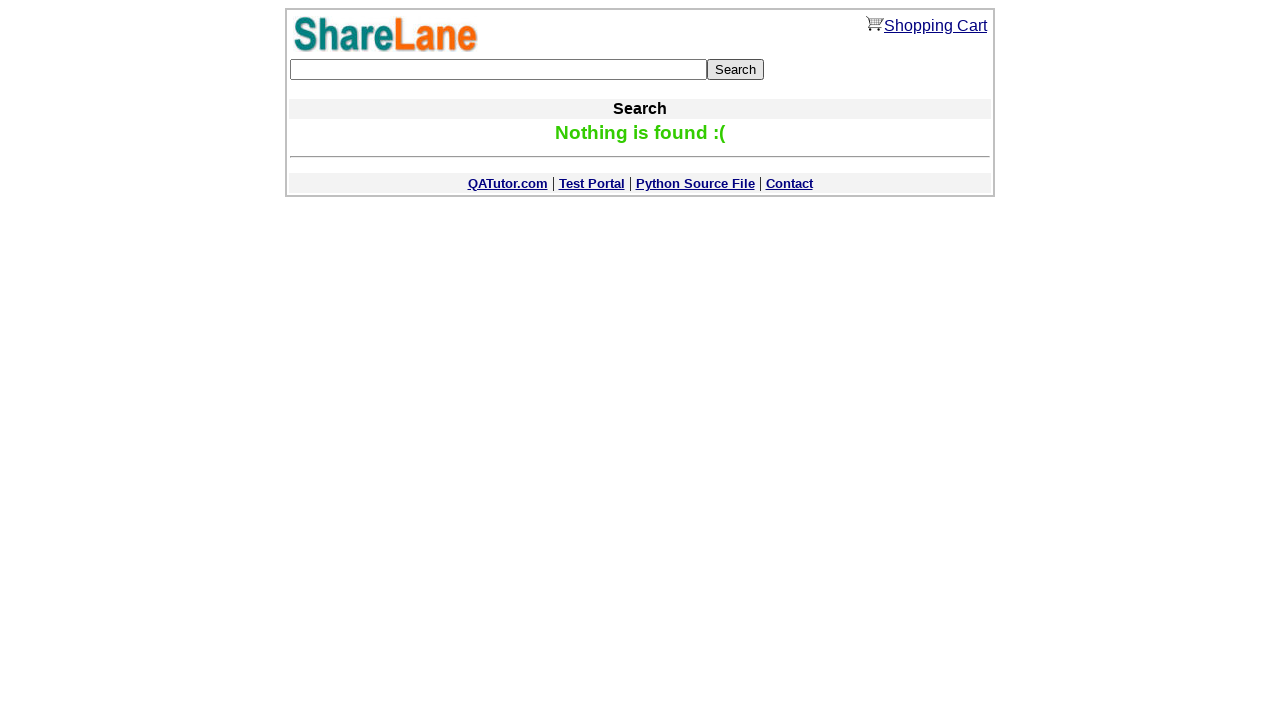

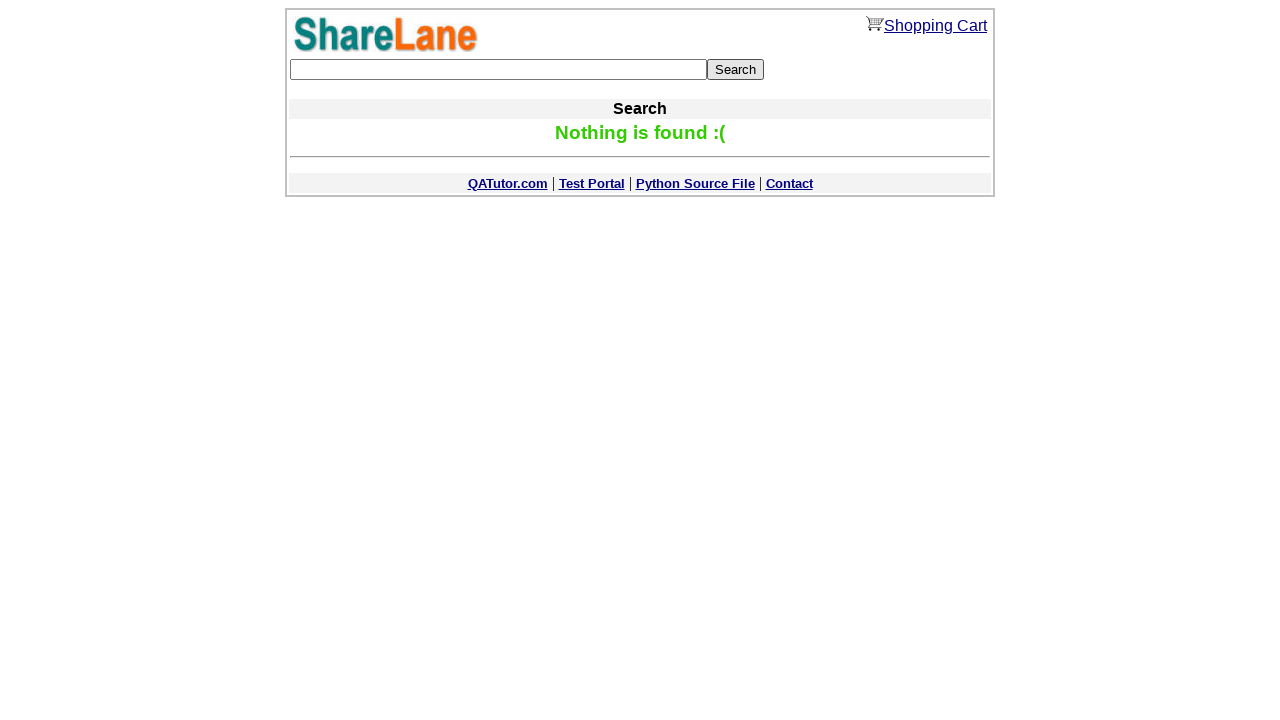